Tests multi-select dropdown functionality by selecting multiple options using different methods (visible text, index, value), verifying selections, then deselecting an option.

Starting URL: https://v1.training-support.net/selenium/selects

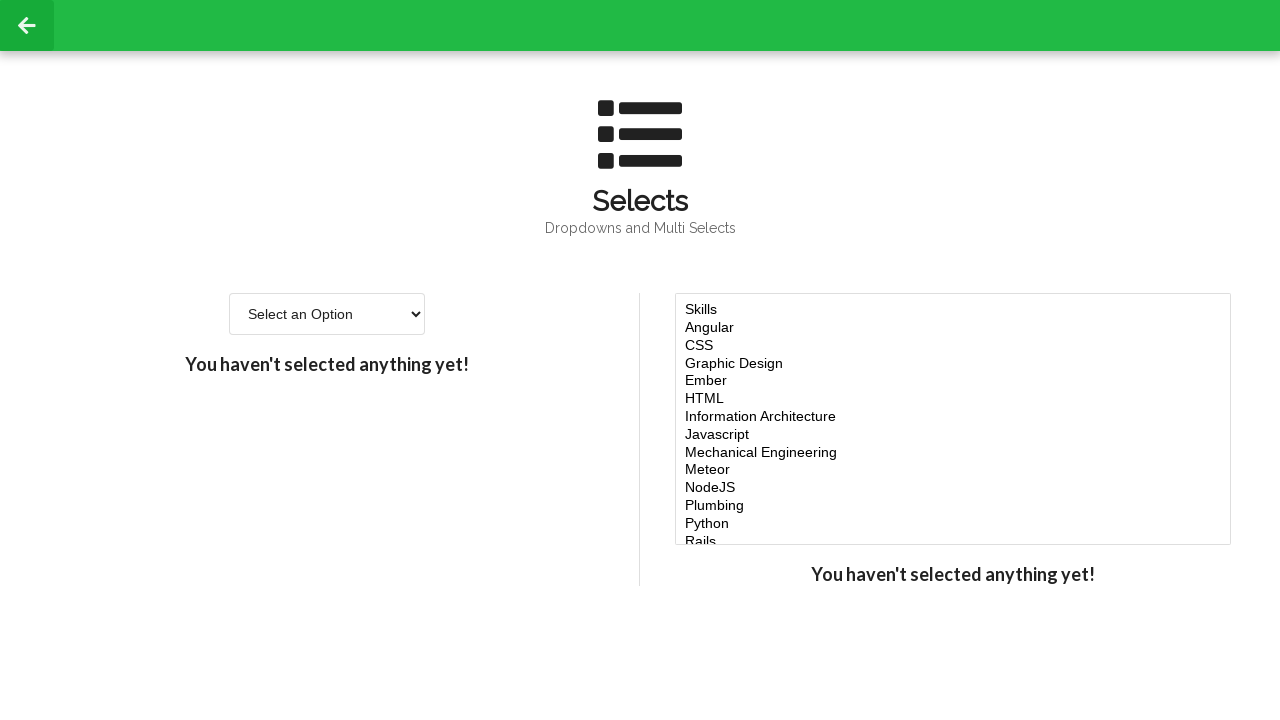

Located the multi-select dropdown element
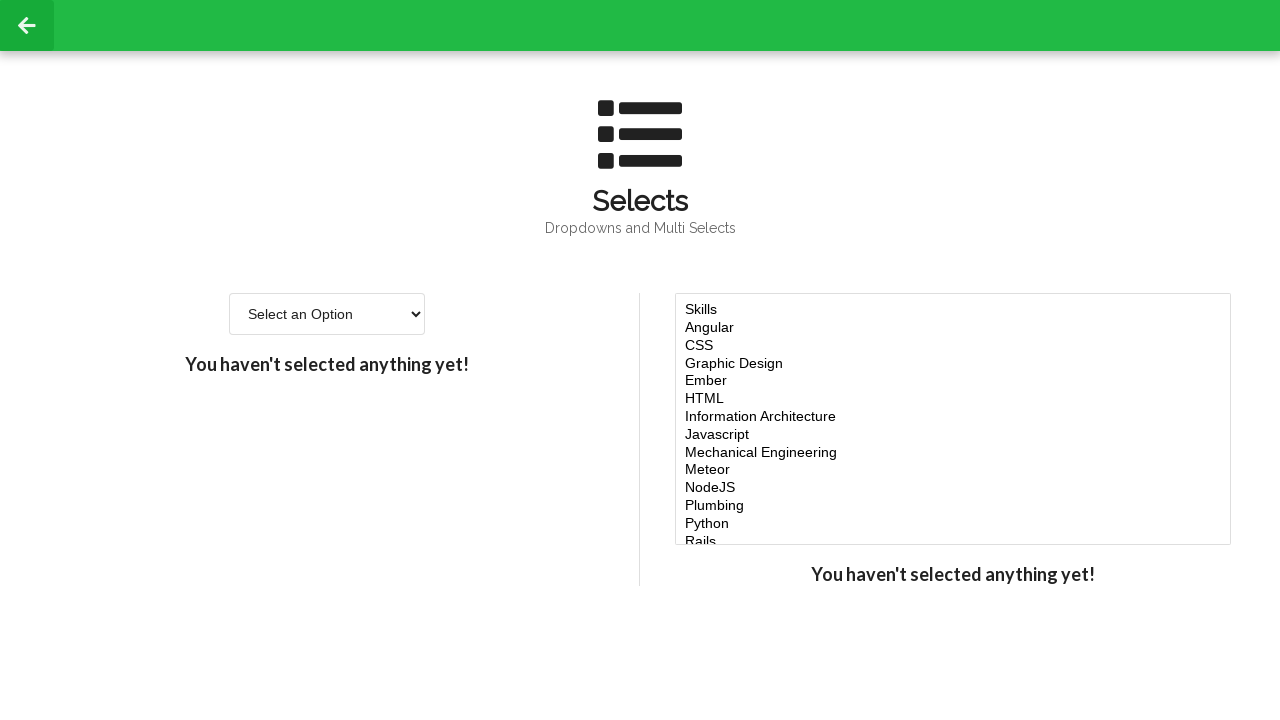

Selected 'Javascript' option by label on #multi-select
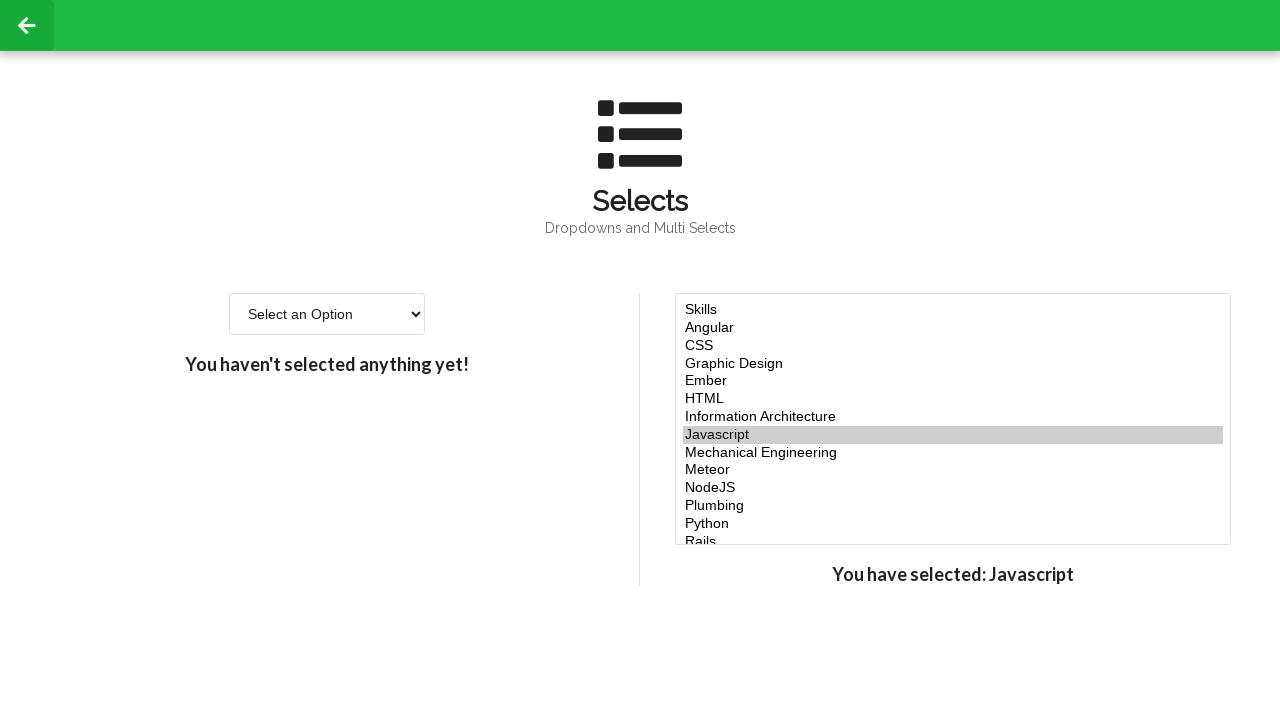

Selected option at index 4 on #multi-select
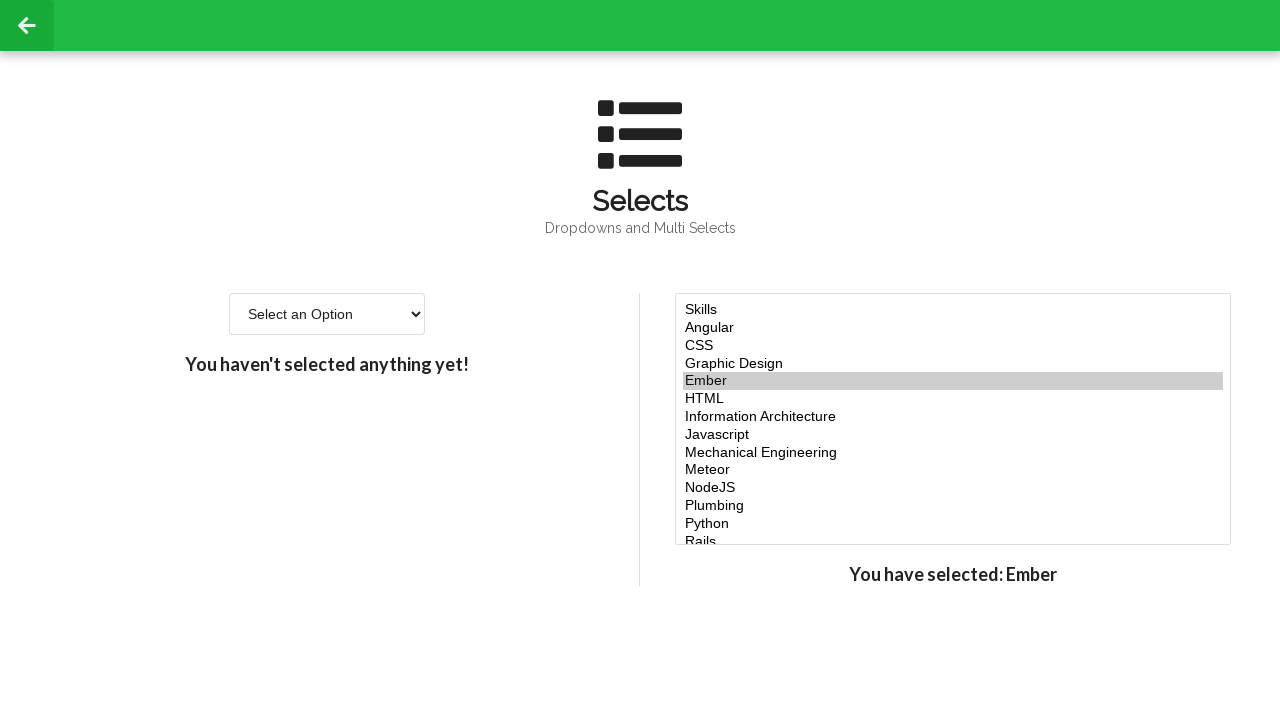

Selected option at index 5 on #multi-select
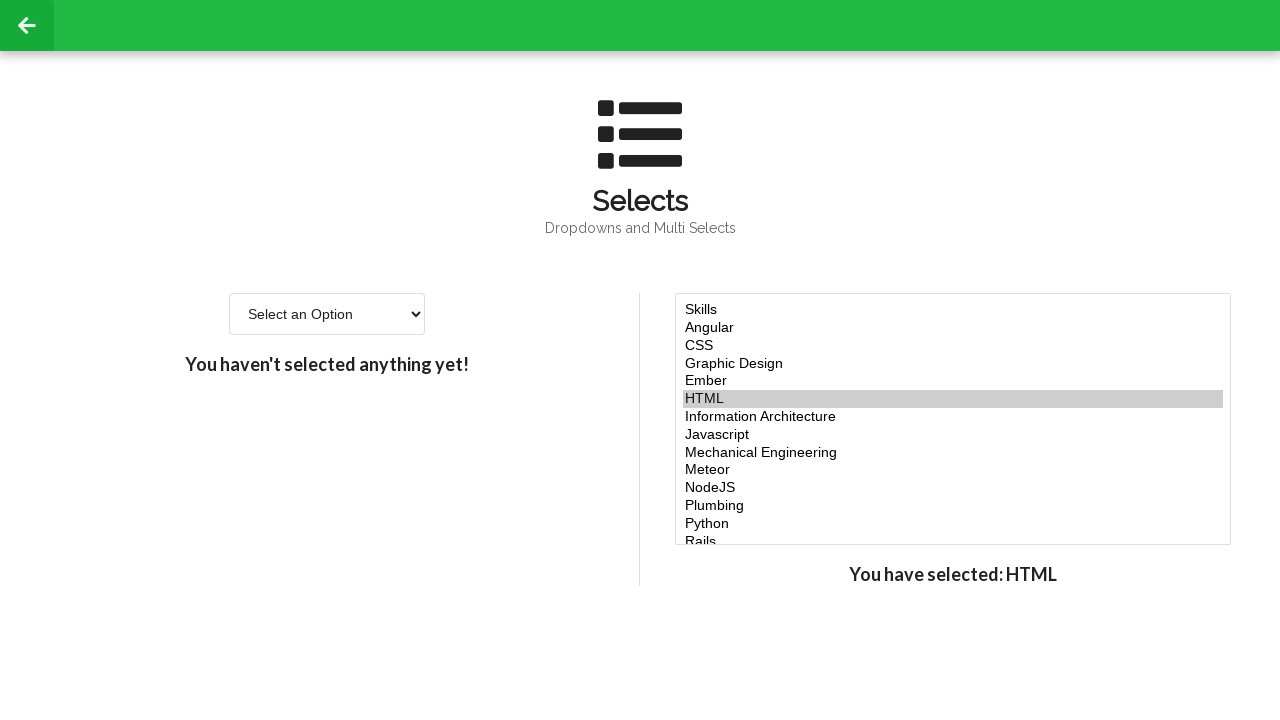

Selected option at index 6 on #multi-select
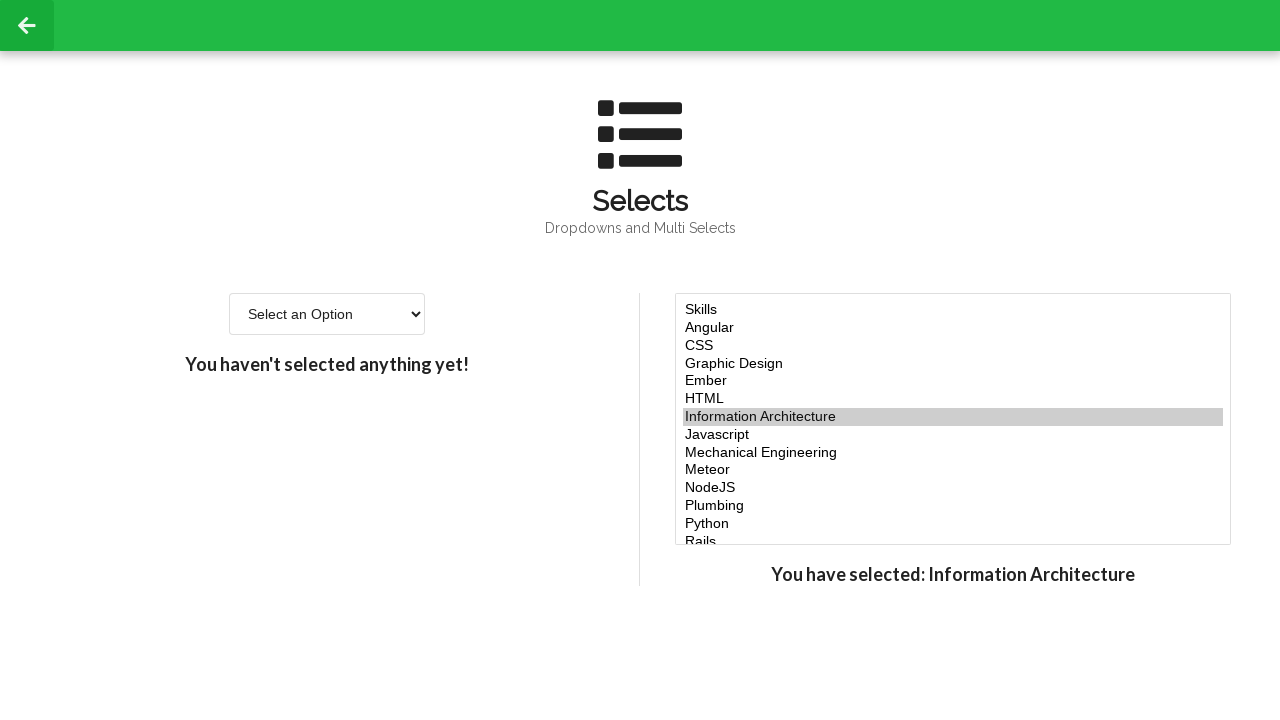

Selected 'NodeJS' option by value attribute 'node' on #multi-select
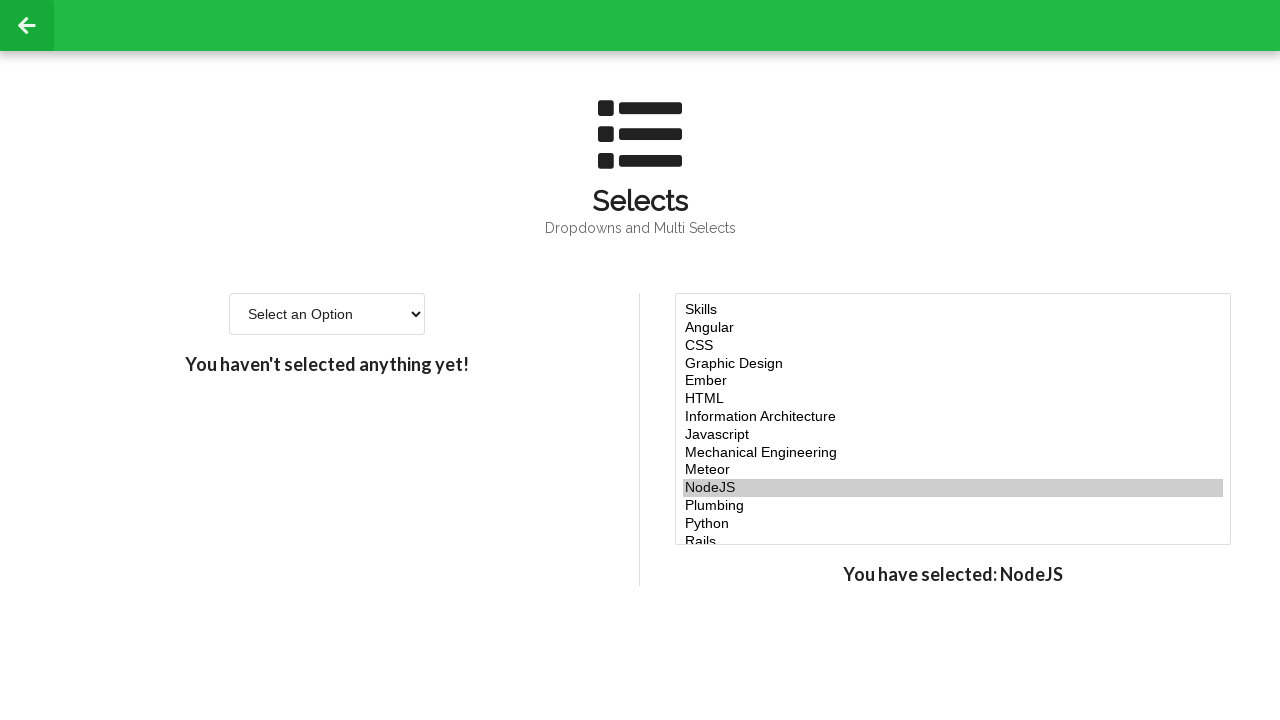

Waited 500ms for selections to be applied
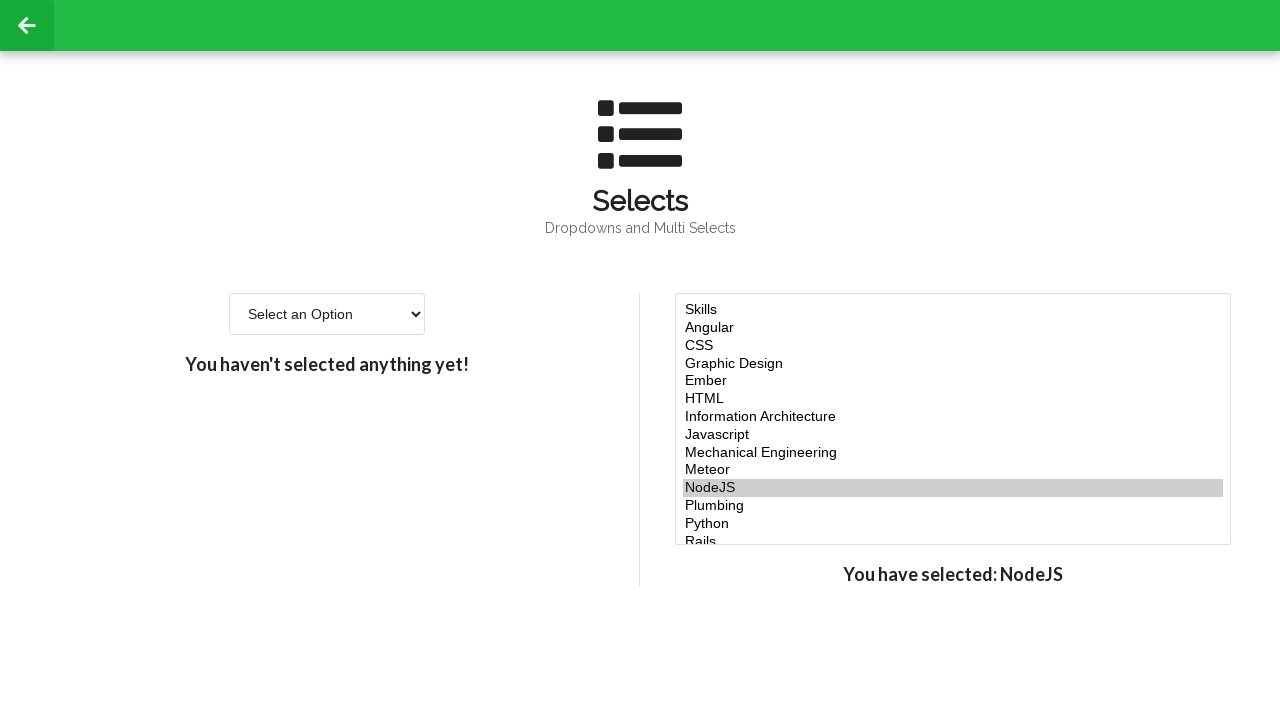

Retrieved all option elements from multi-select dropdown
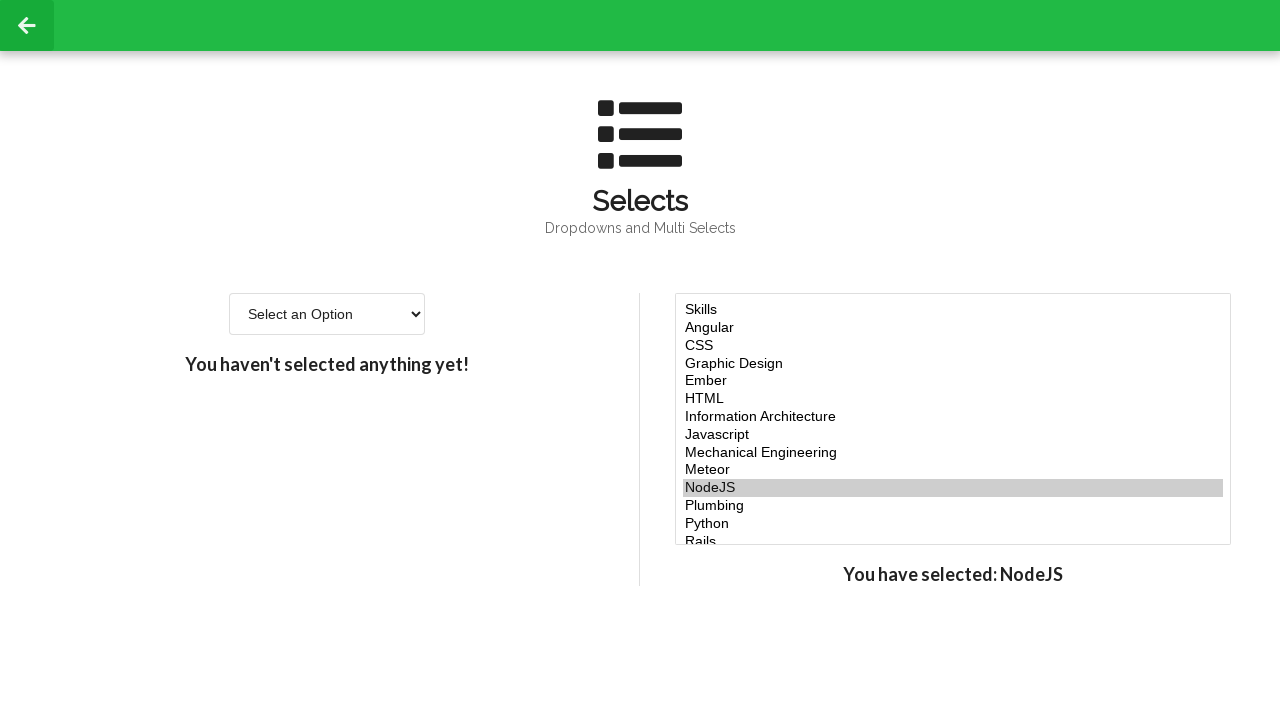

Retrieved value attribute of option at index 5 for deselection
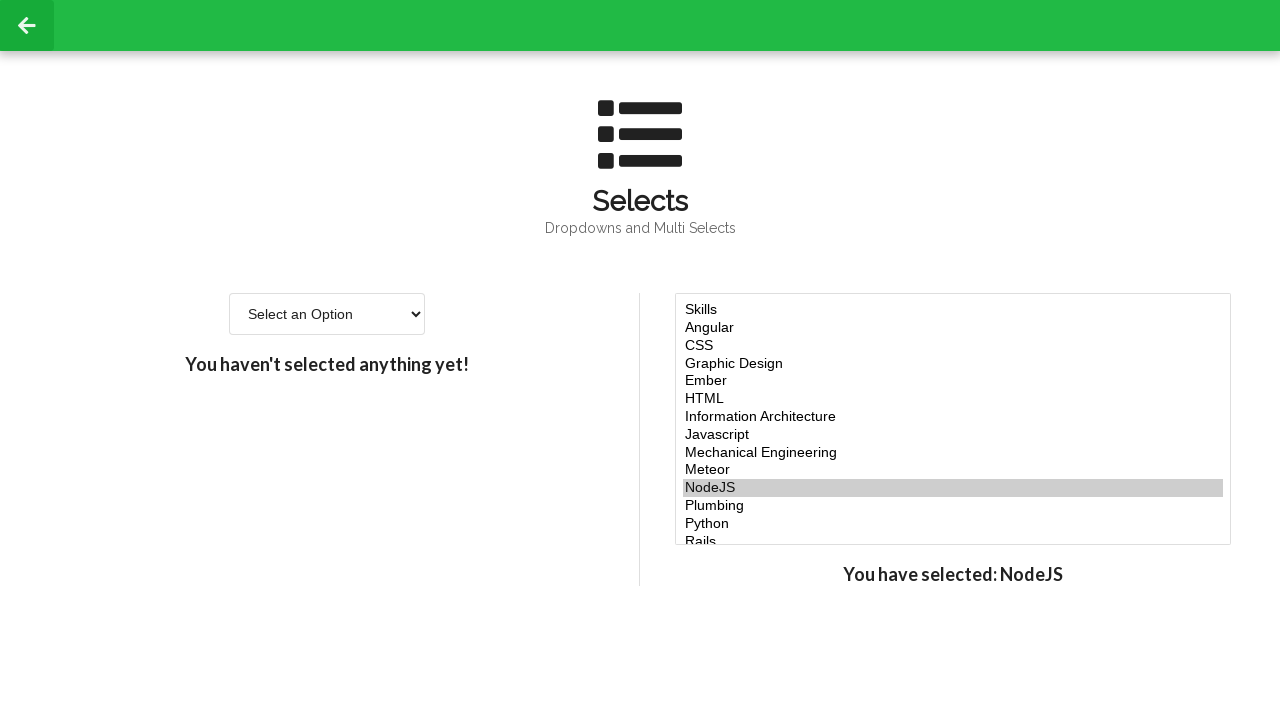

Retrieved all currently selected options
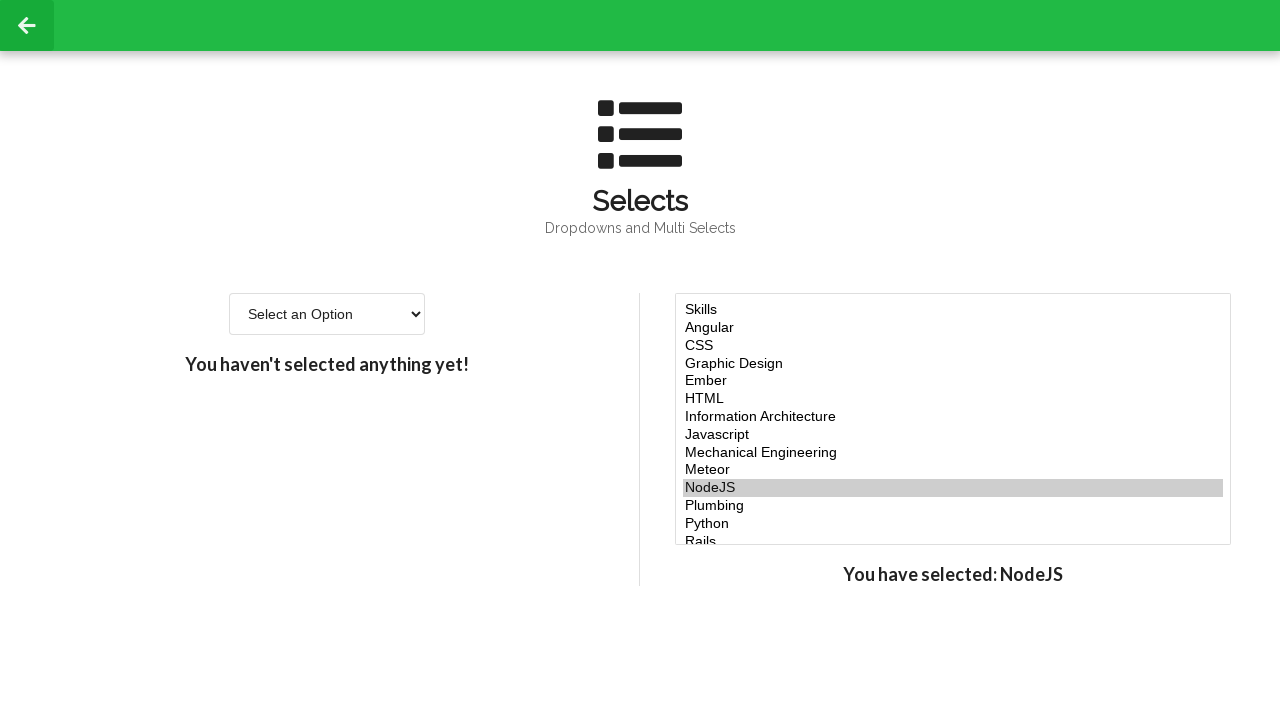

Extracted values from all selected options
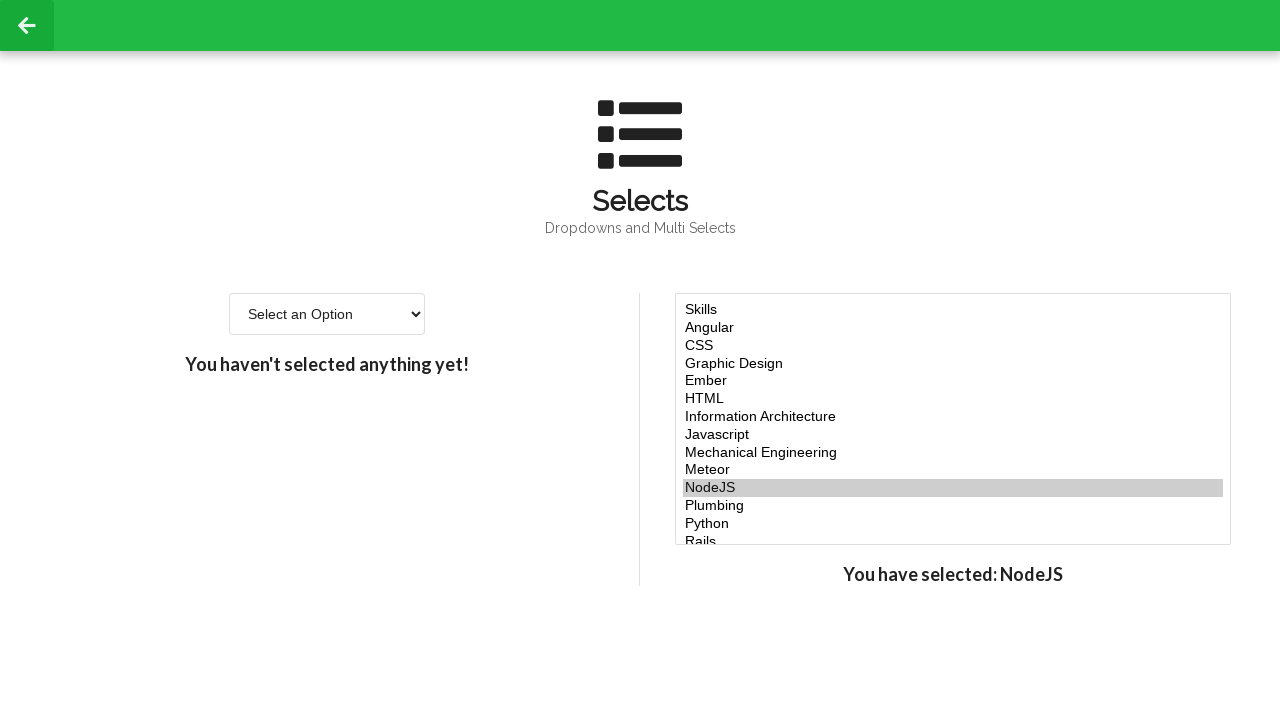

Removed the value at index 5 from selected values list
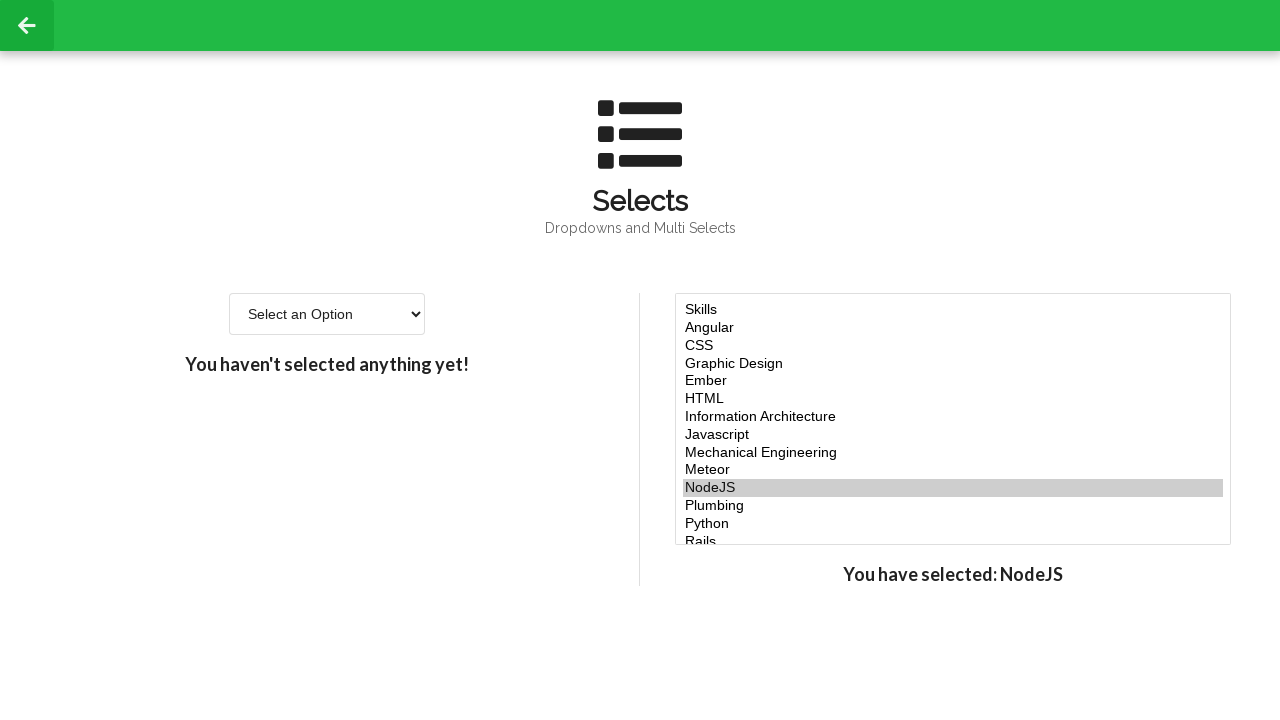

Re-selected all options except the one at index 5, effectively deselecting it on #multi-select
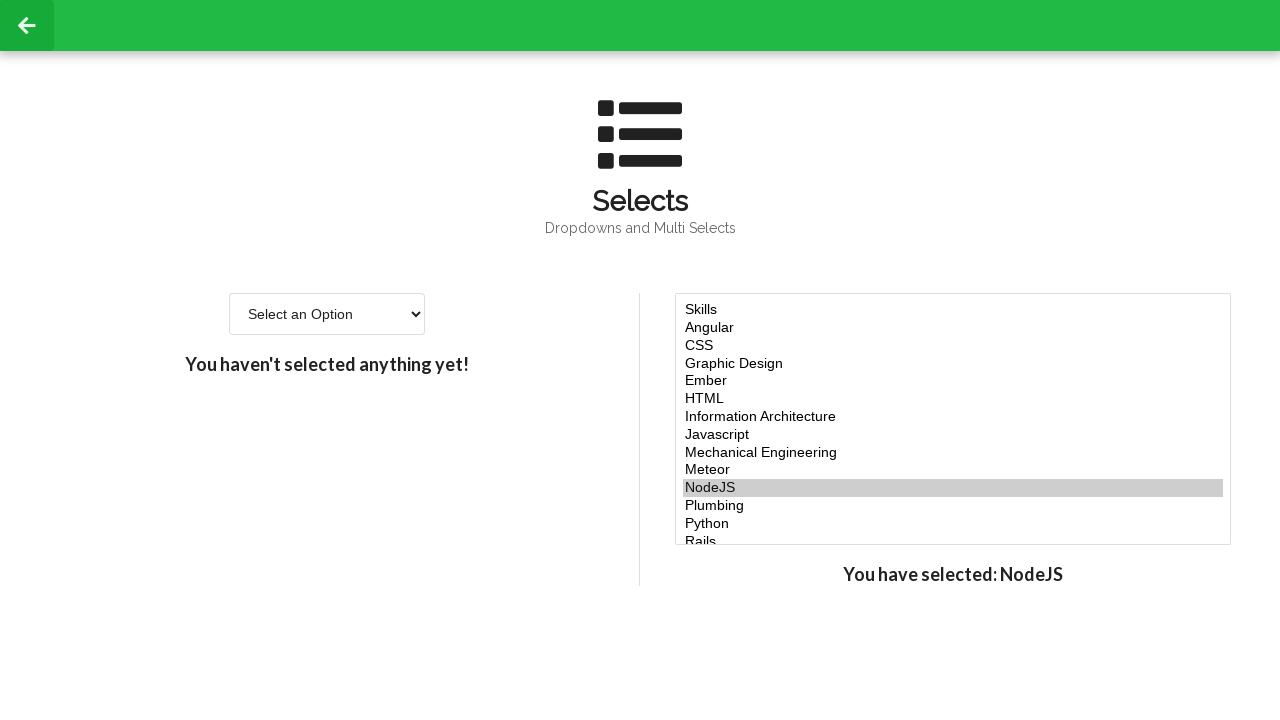

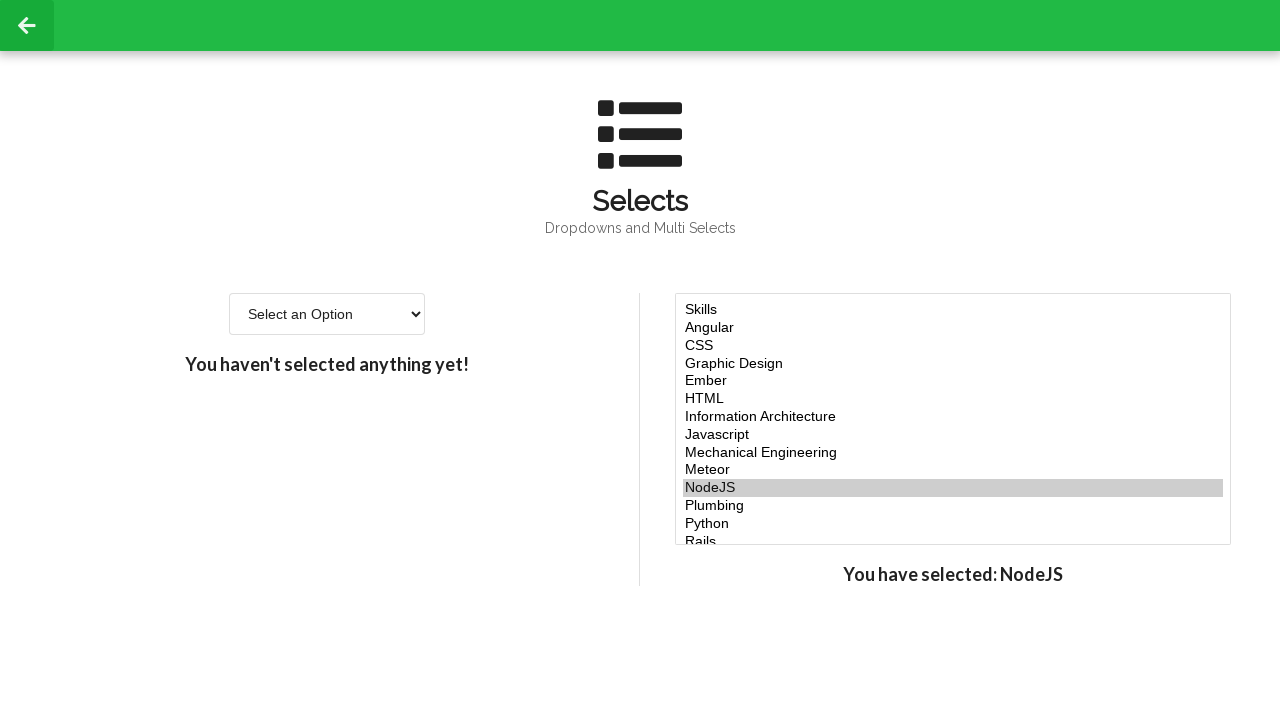